Tests navigation by clicking on the API tab in the navbar and verifying the URL changes to the API documentation page

Starting URL: https://webdriver.io/

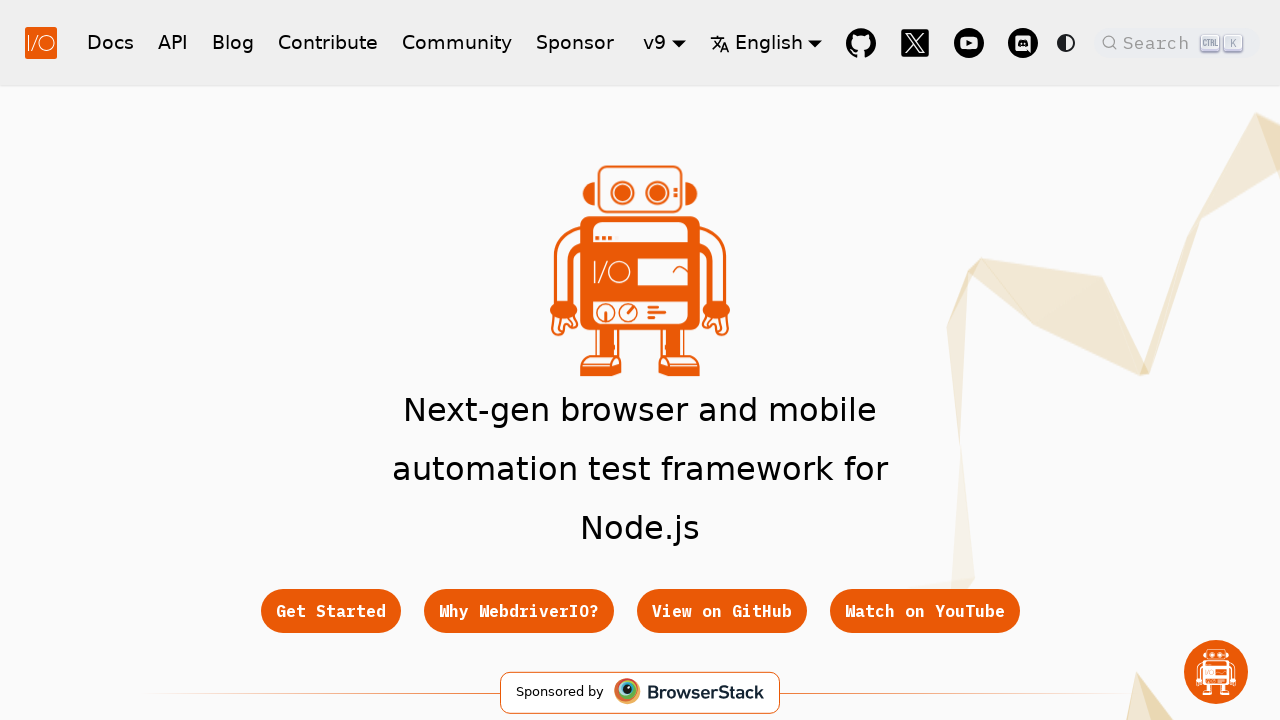

Clicked on API tab in navbar at (173, 42) on xpath=//a[@class='navbar__item navbar__link' and contains(text(),'API')]
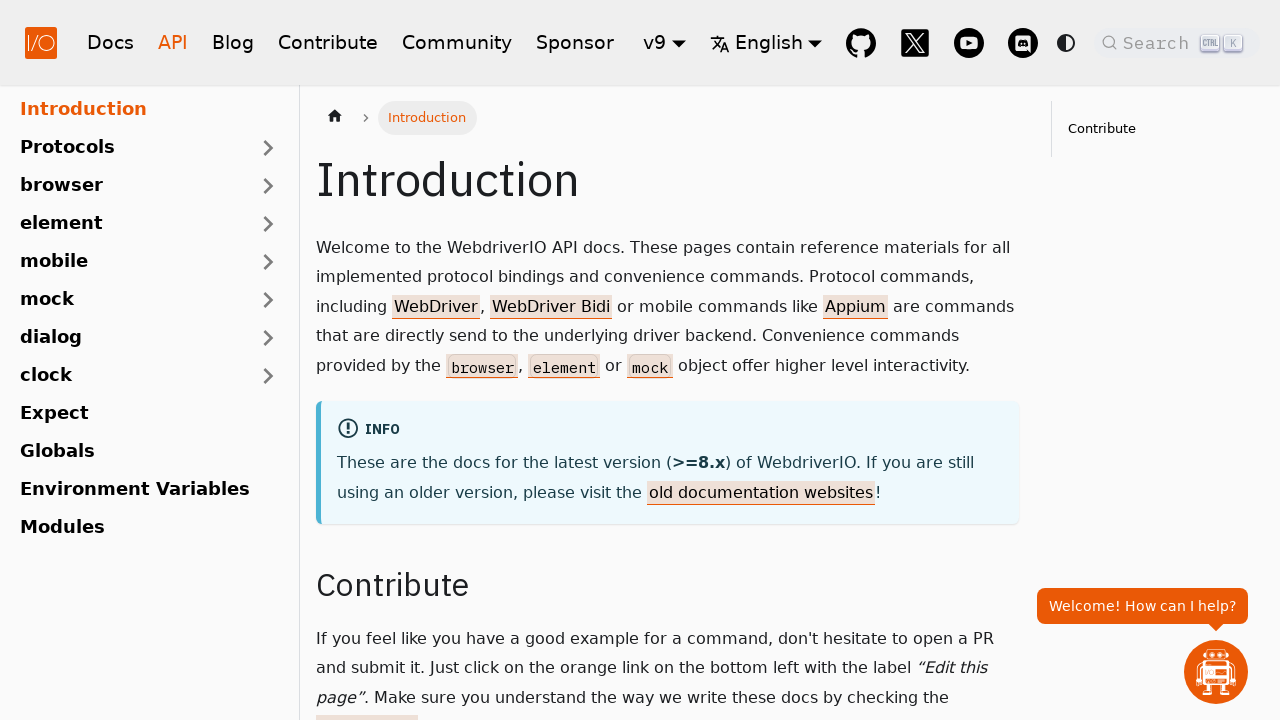

Verified URL changed to API documentation page at https://webdriver.io/docs/api
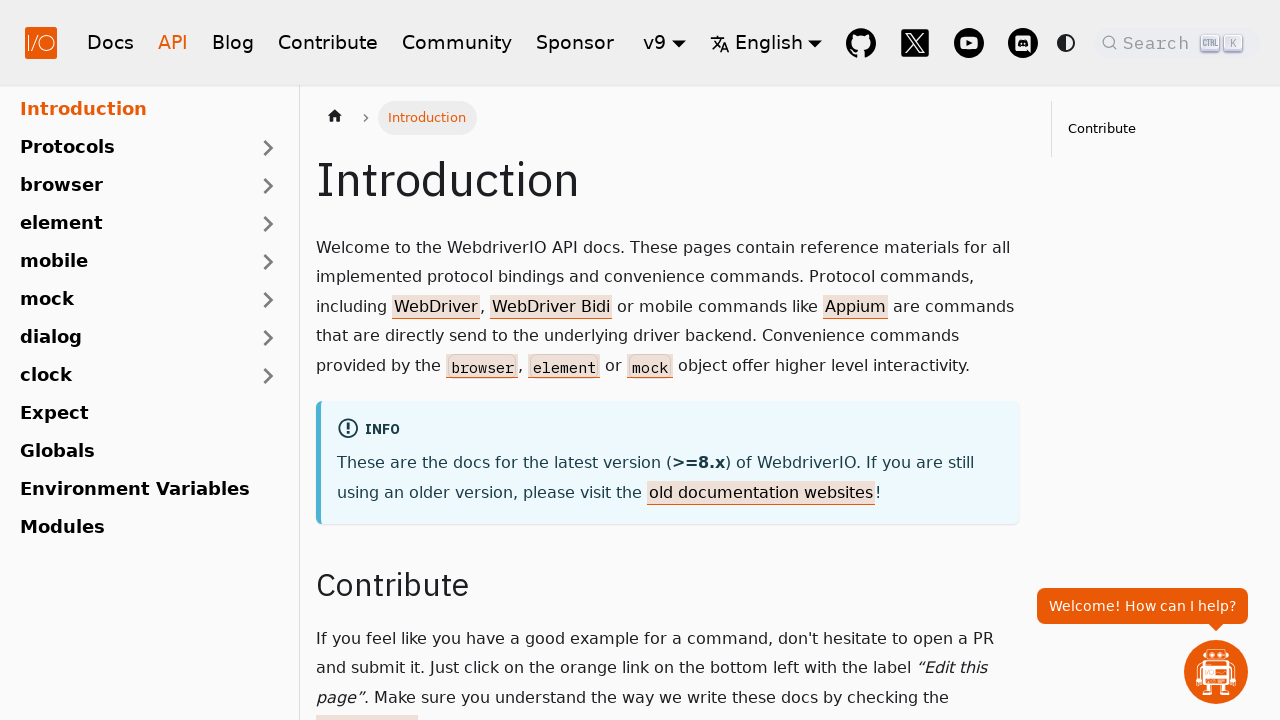

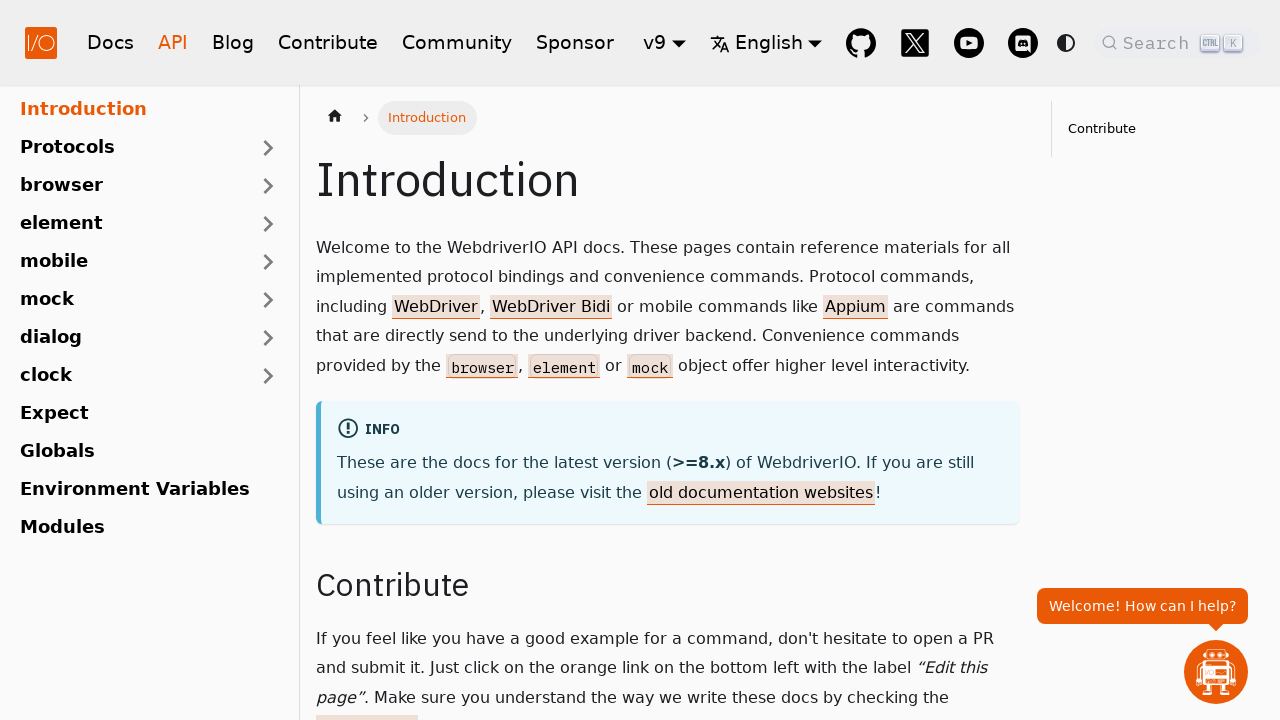